Tests that the Adobe Creative Cloud Teams page loads without critical JavaScript errors by reloading the page and waiting for the page load indicator element.

Starting URL: https://www.adobe.com/uk/creativecloud/business/teams.html

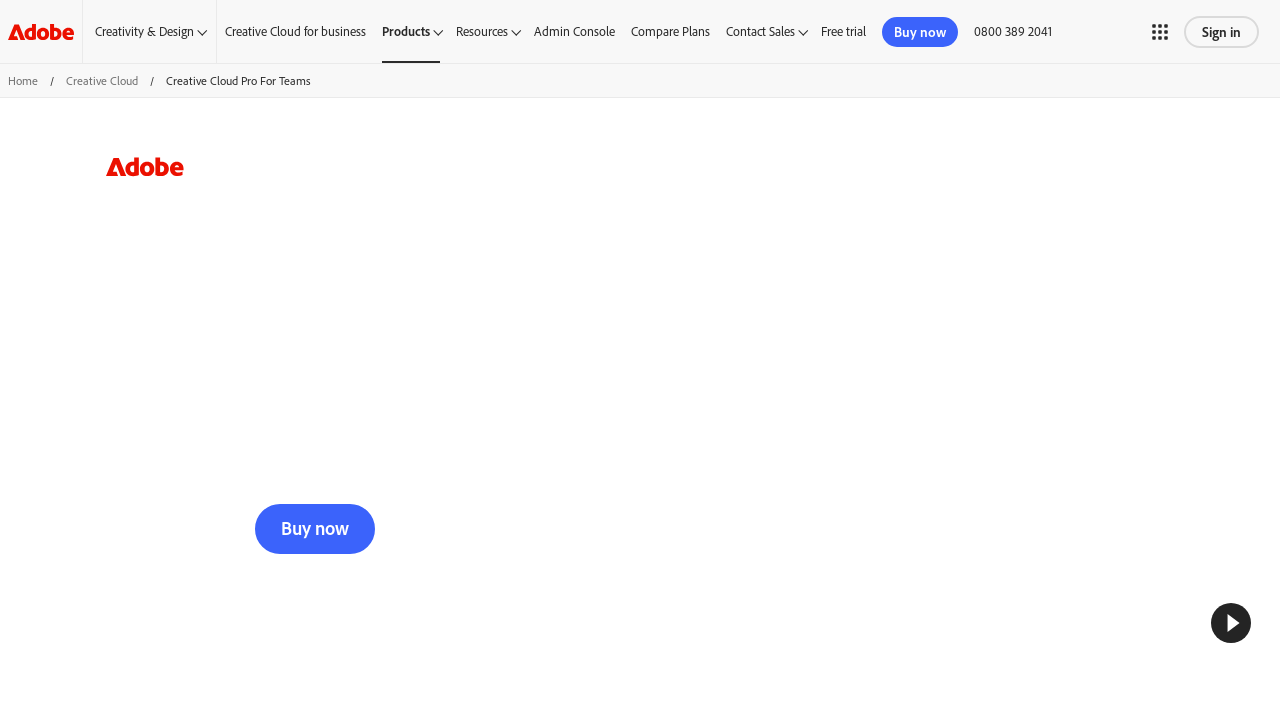

Reloaded the Adobe Creative Cloud Teams page
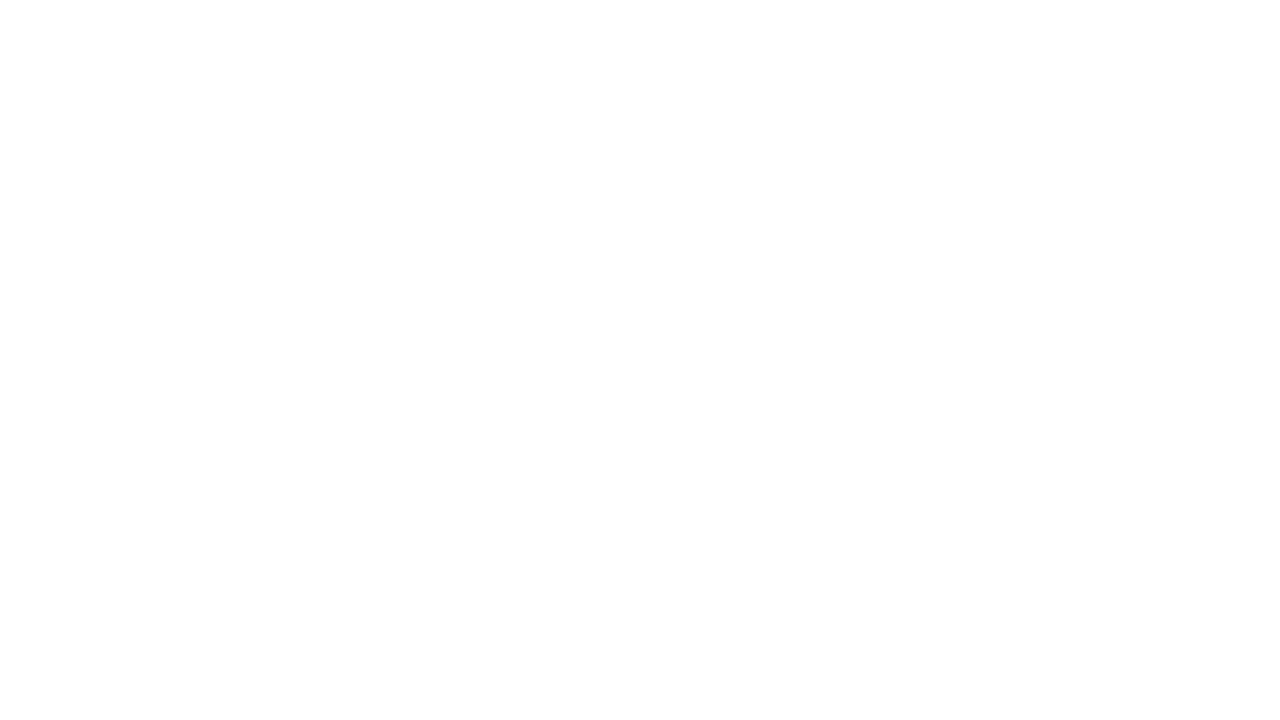

Page load indicator element attached - page loaded without critical errors
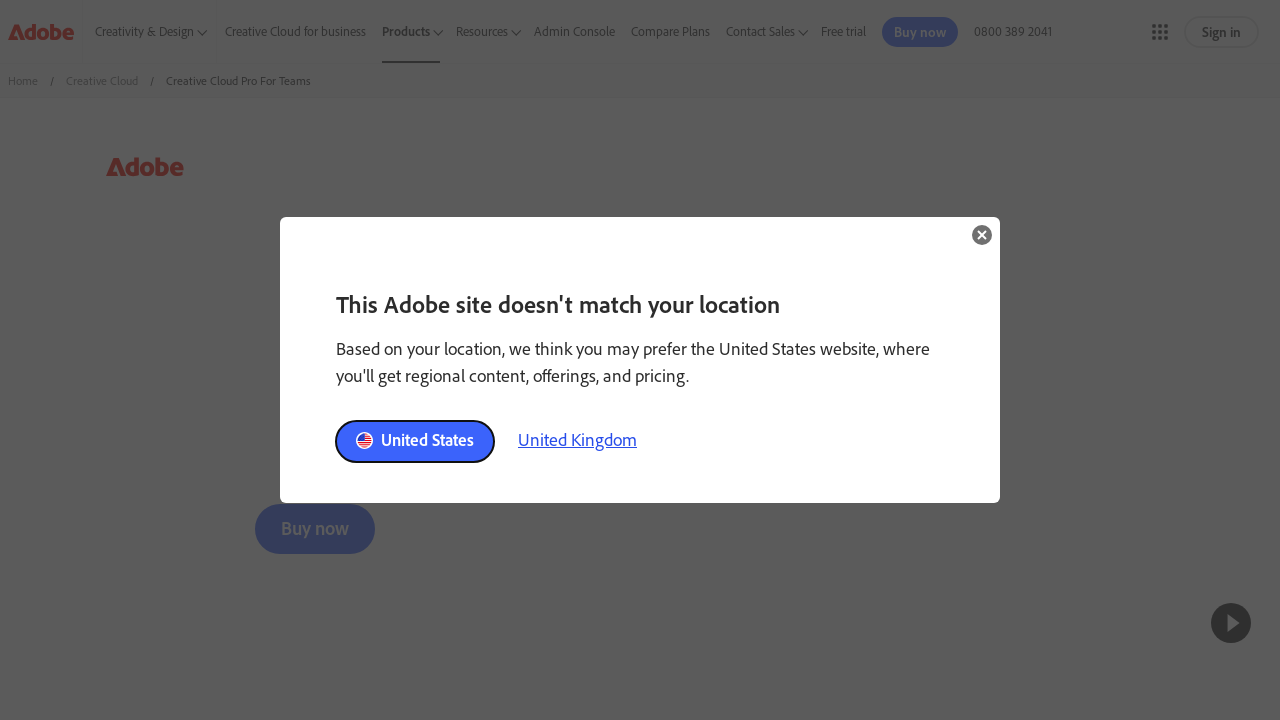

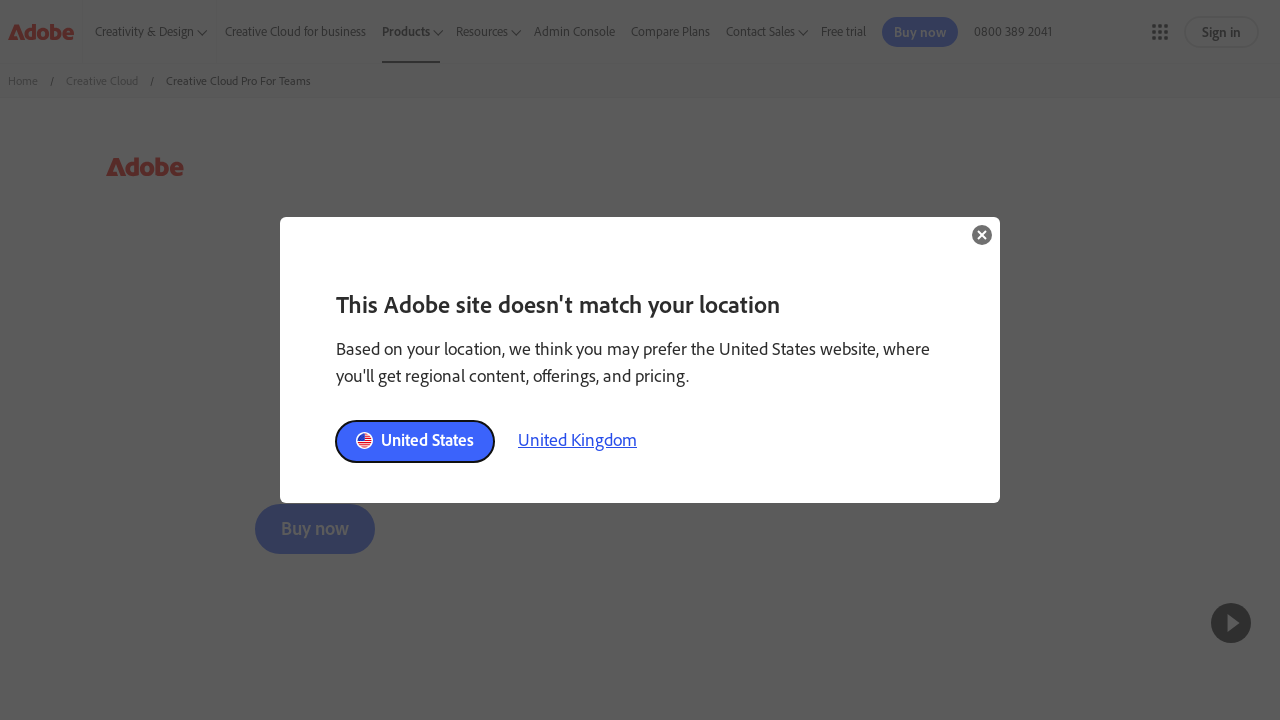